Navigates to the ev.io website homepage and loads the page.

Starting URL: https://ev.io/

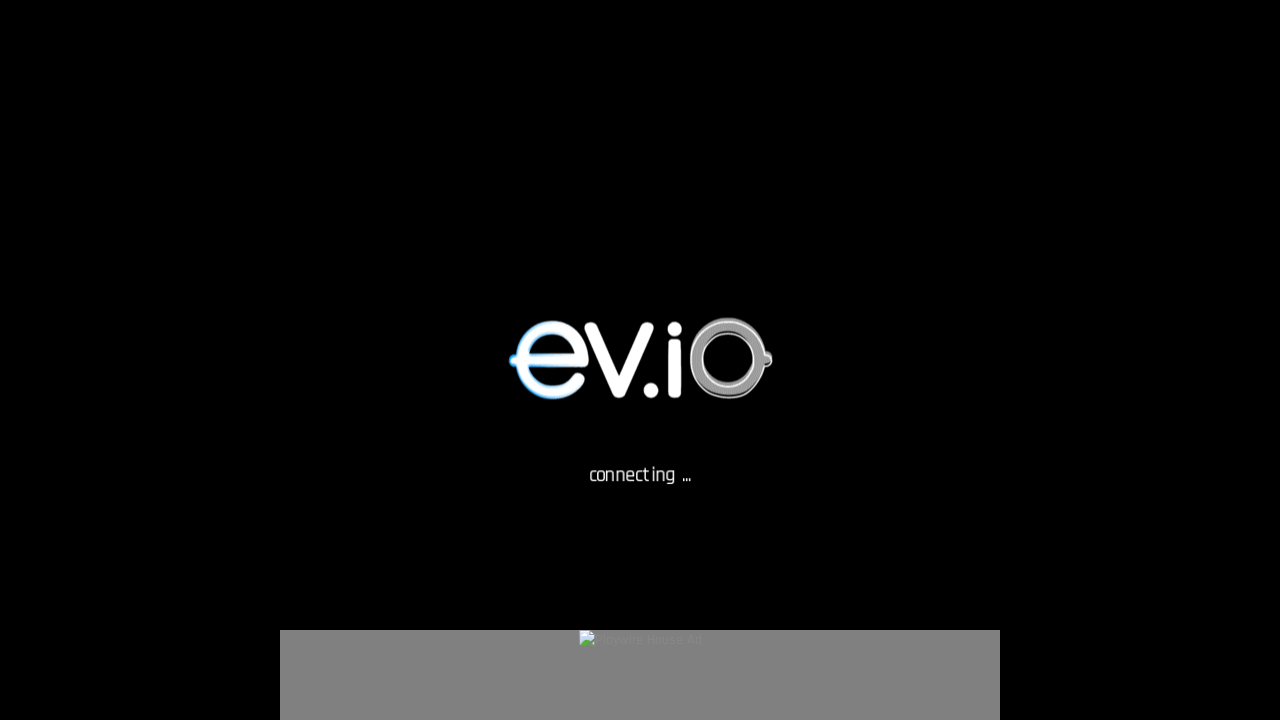

Navigated to ev.io homepage and waited for DOM content to load
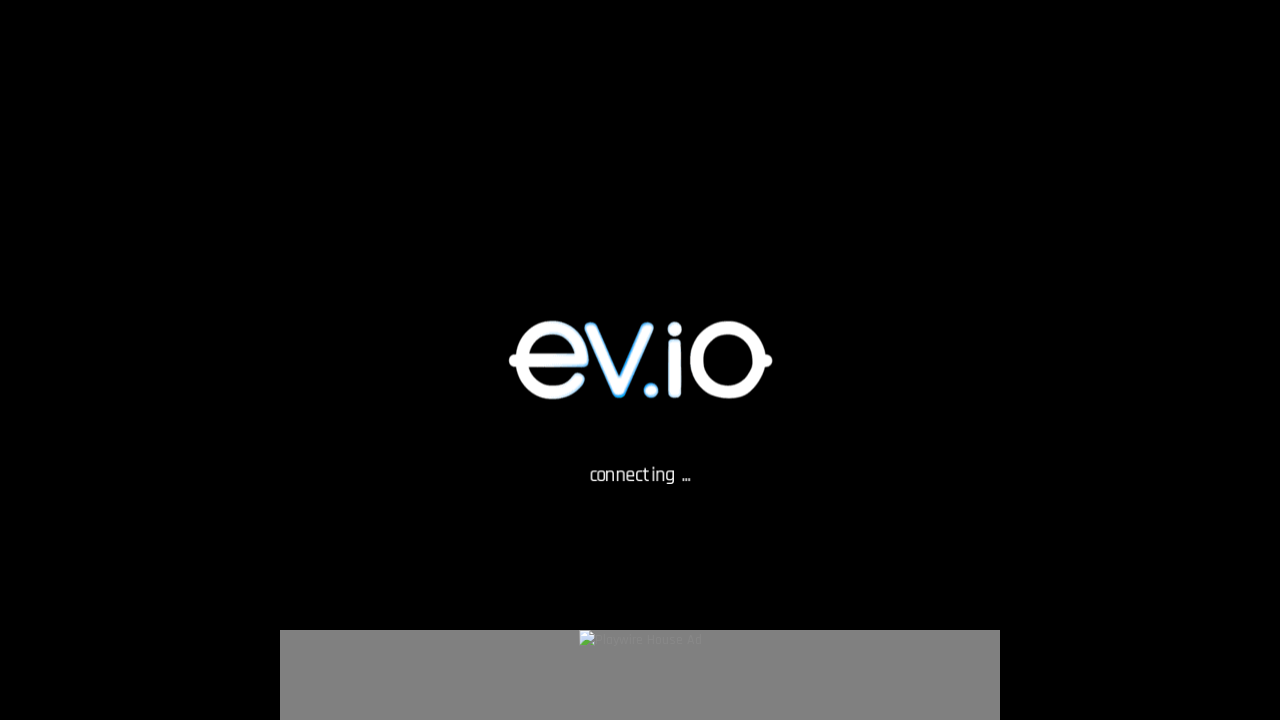

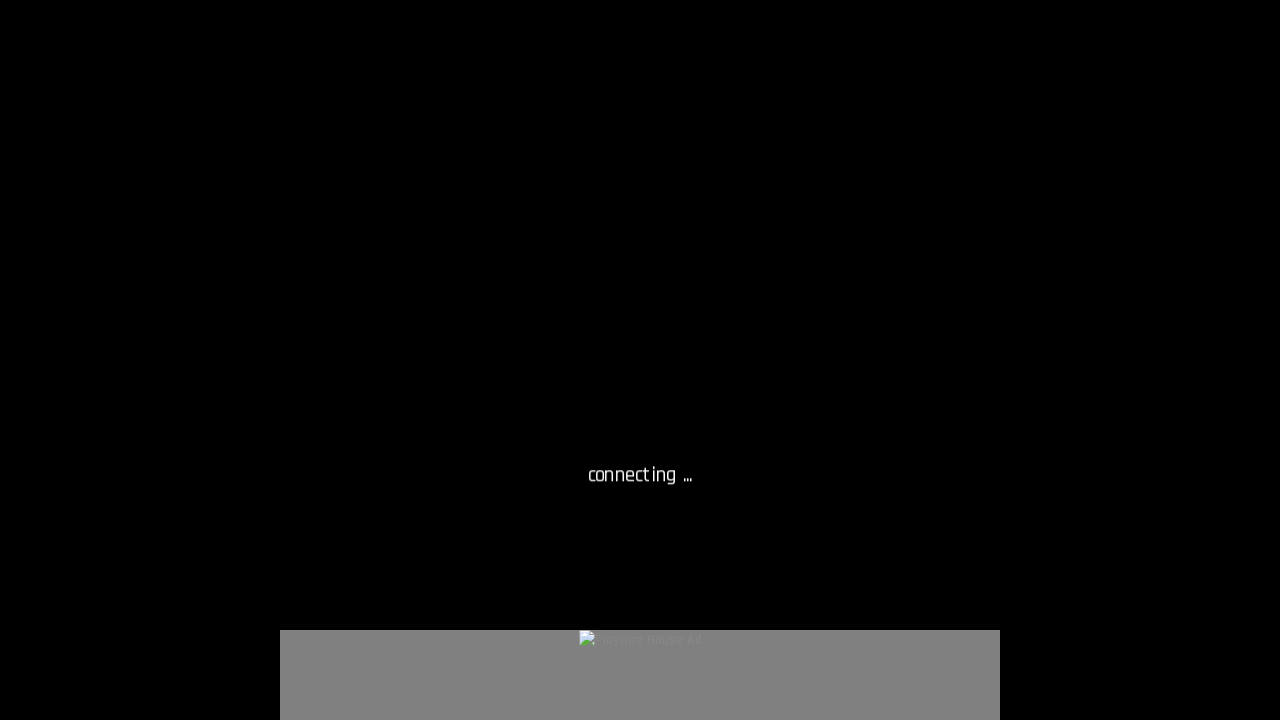